Tests the contact form submission by navigating to the Contact Us page, filling in name, email, and message fields, then clicking submit.

Starting URL: https://shopdemo-alex-hot.koyeb.app/

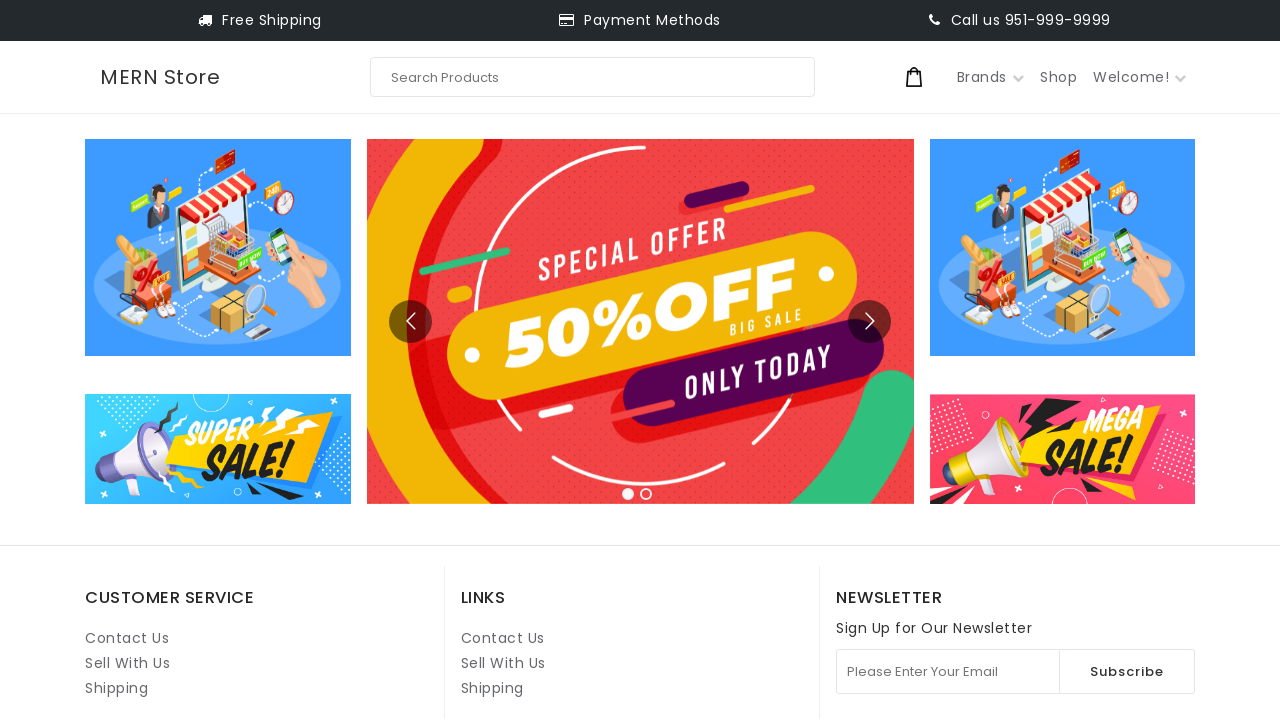

Clicked on Contact Us link at (503, 638) on internal:role=link[name="Contact Us"i] >> nth=1
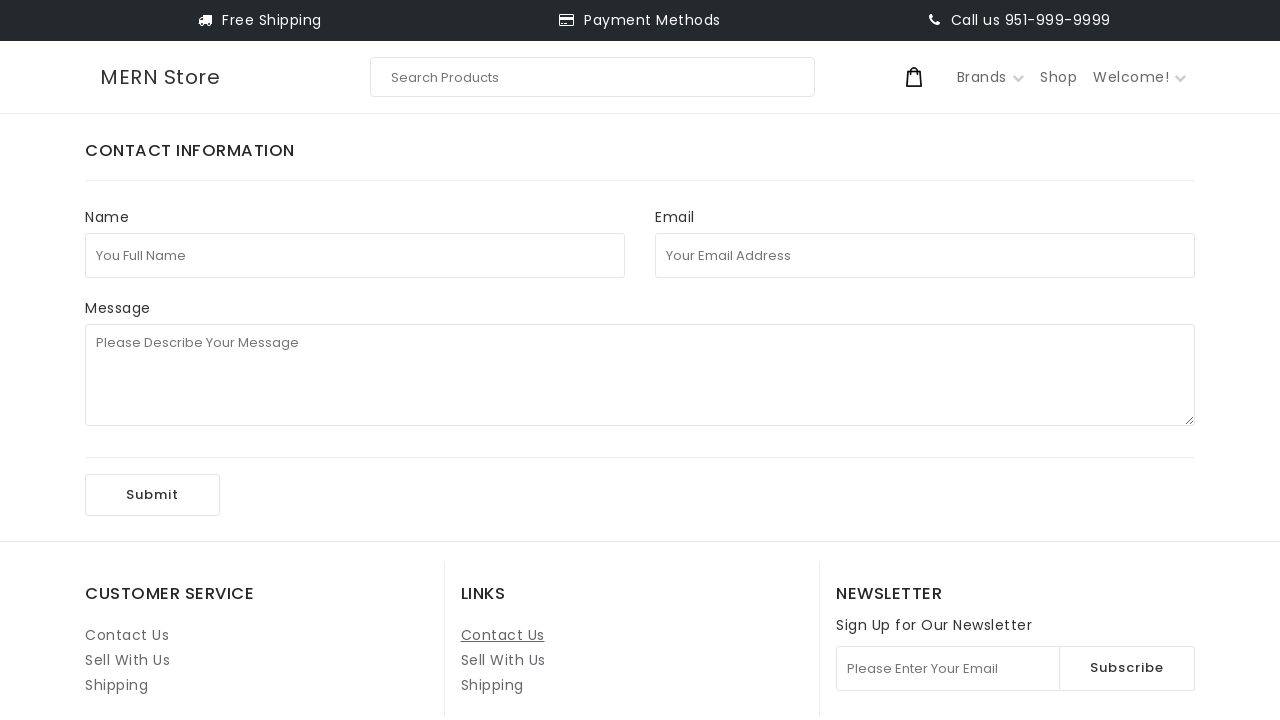

Clicked on full name field at (355, 255) on internal:attr=[placeholder="You Full Name"i]
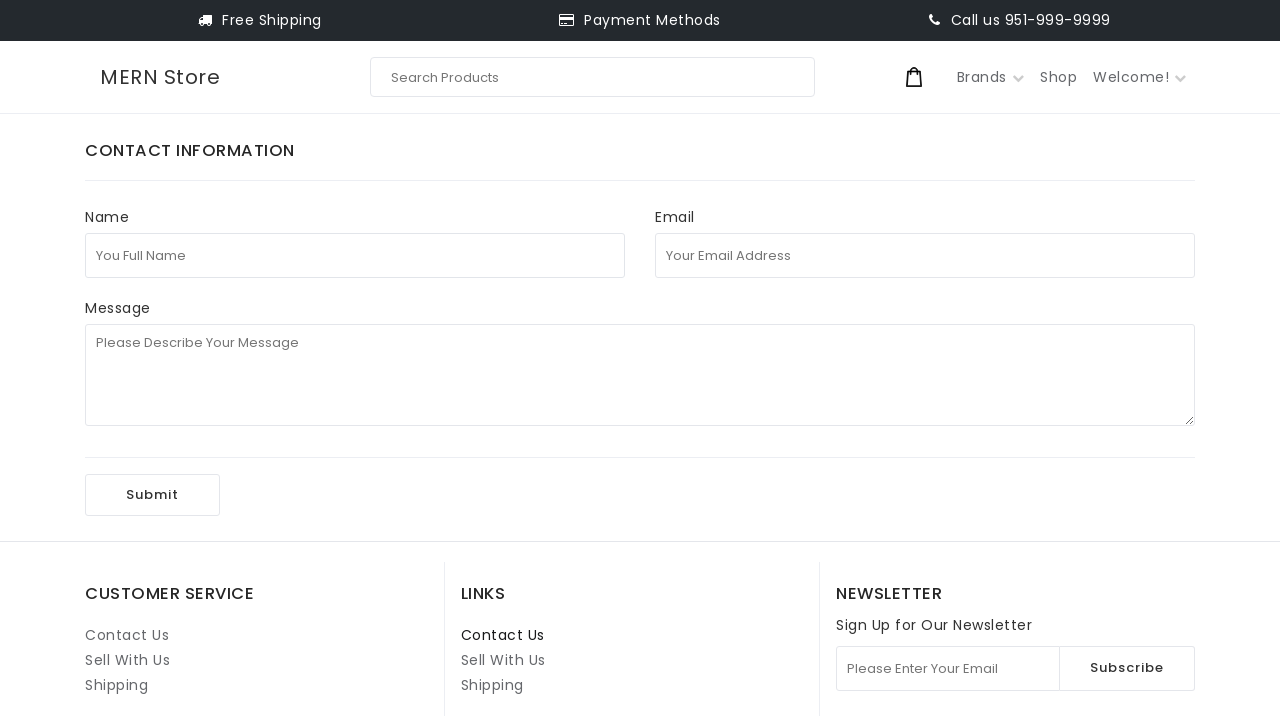

Filled in full name field with 'test123' on internal:attr=[placeholder="You Full Name"i]
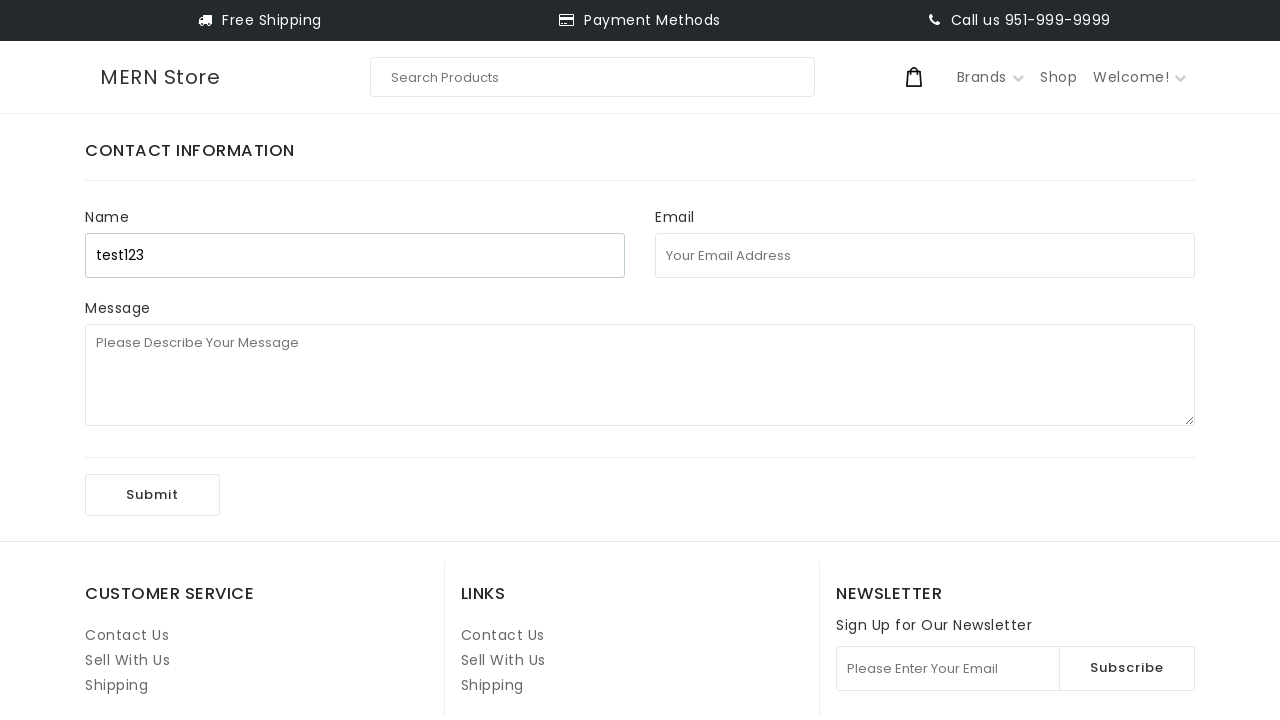

Clicked on email address field at (925, 255) on internal:attr=[placeholder="Your Email Address"i]
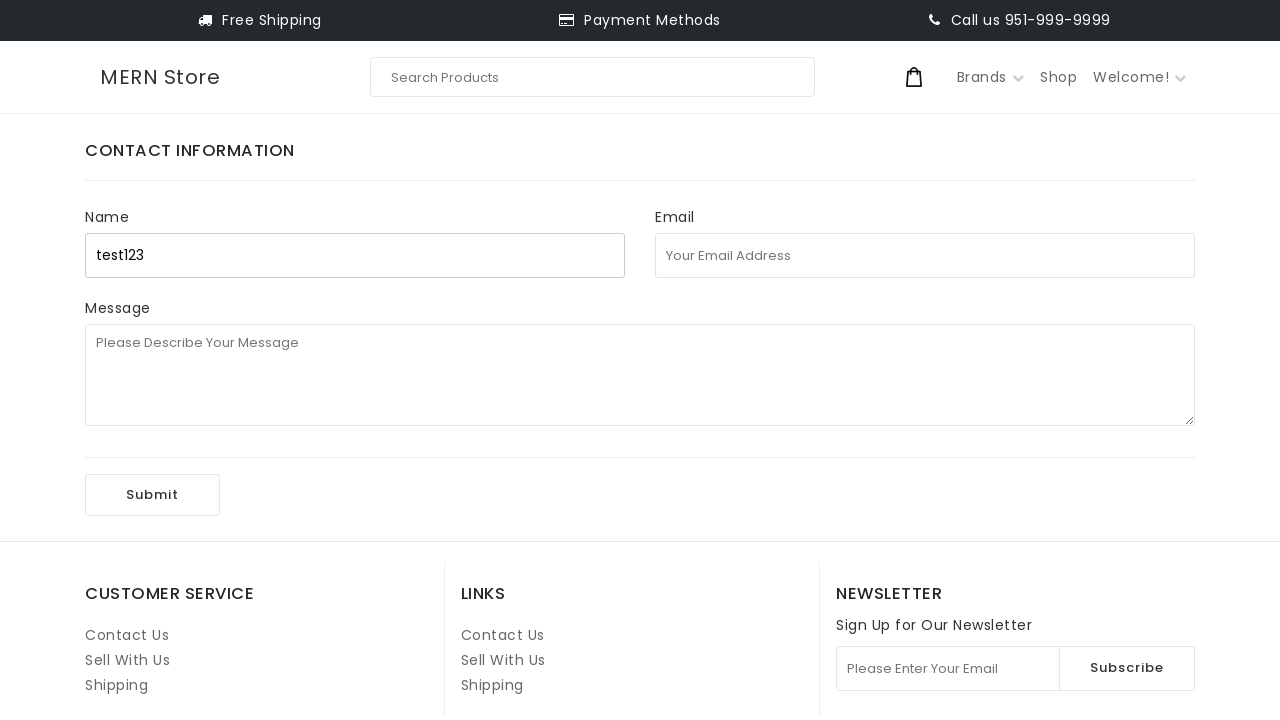

Filled in email address field with 'contact_test_7823@example.com' on internal:attr=[placeholder="Your Email Address"i]
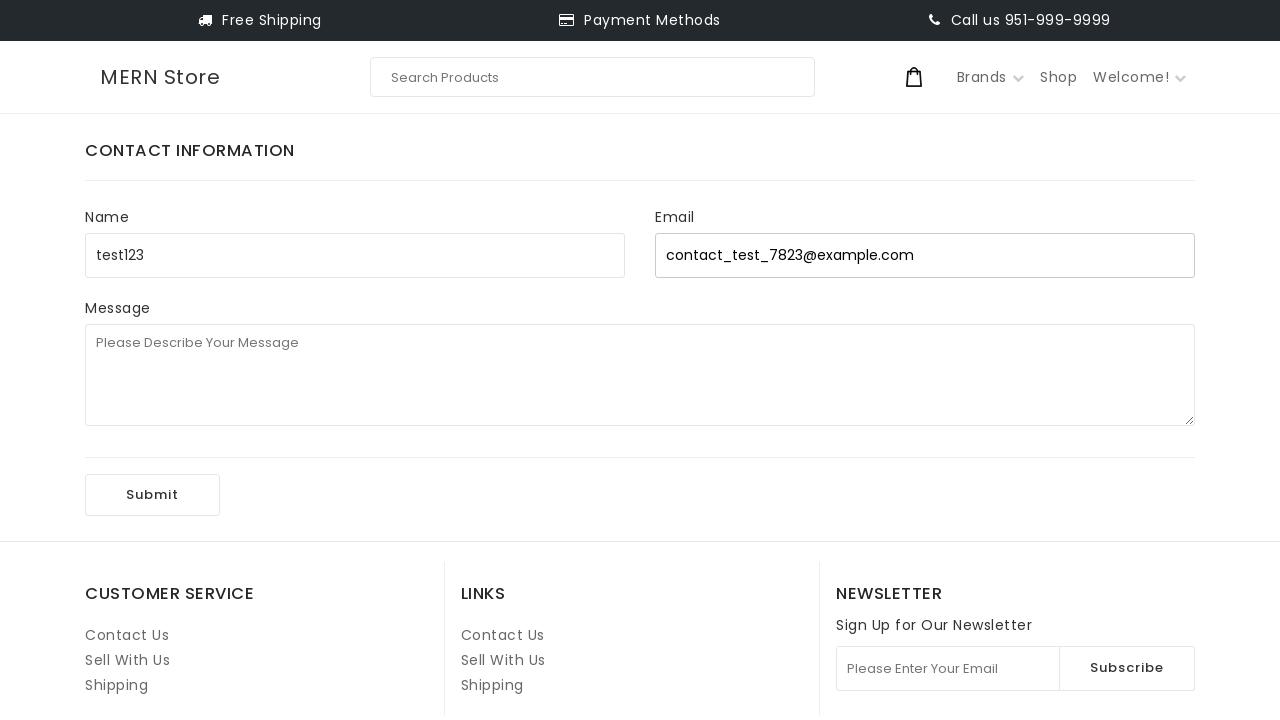

Clicked on message field at (640, 375) on internal:attr=[placeholder="Please Describe Your Message"i]
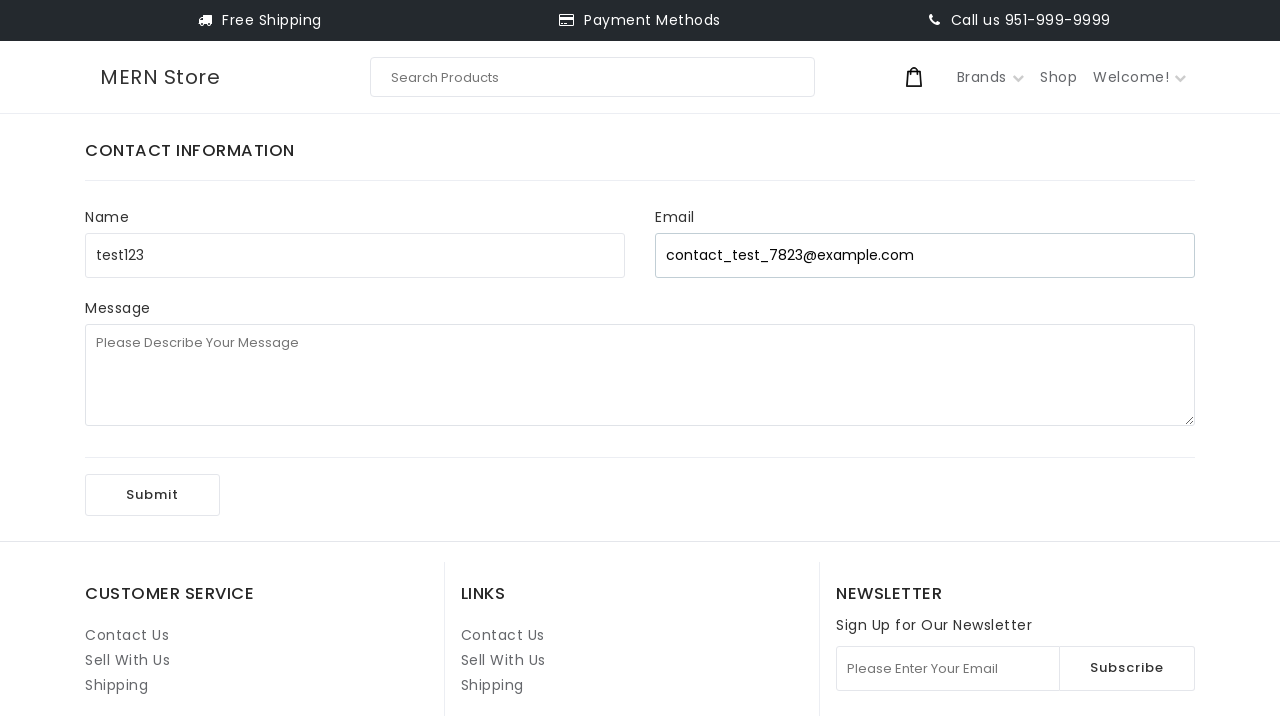

Filled in message field with '1st playwright test' on internal:attr=[placeholder="Please Describe Your Message"i]
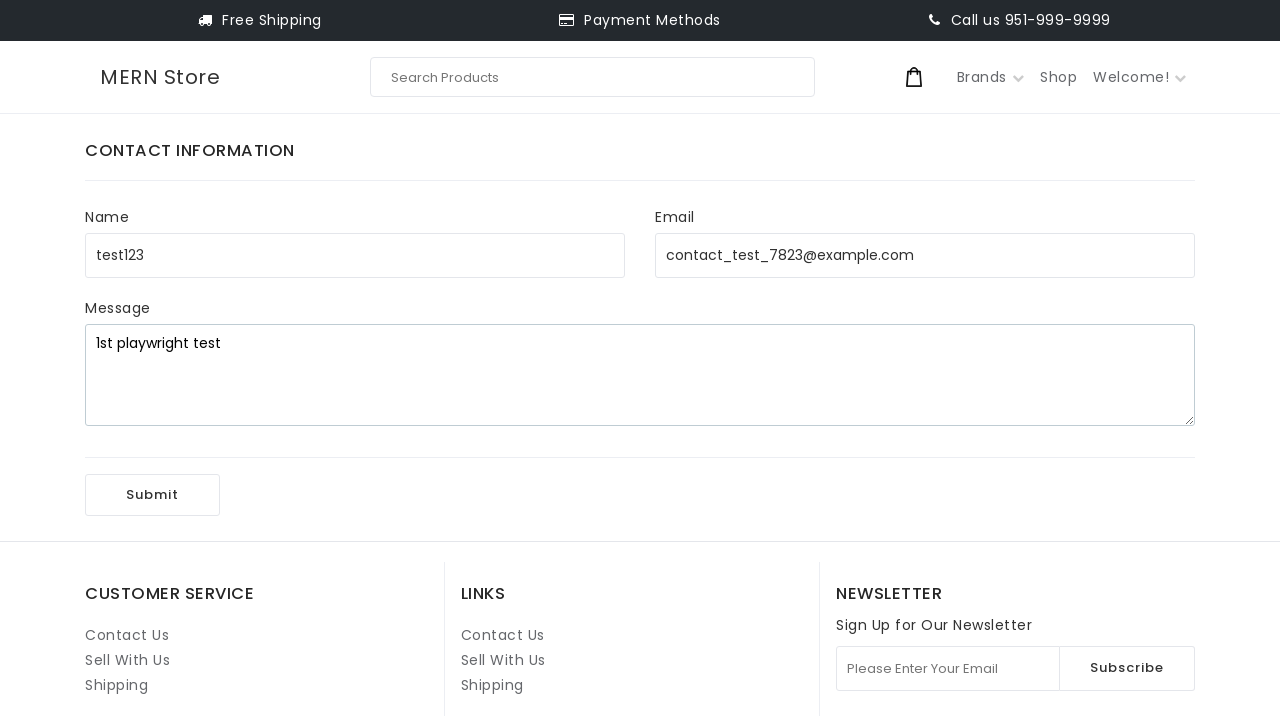

Clicked Submit button to submit contact form at (152, 495) on internal:role=button[name="Submit"i]
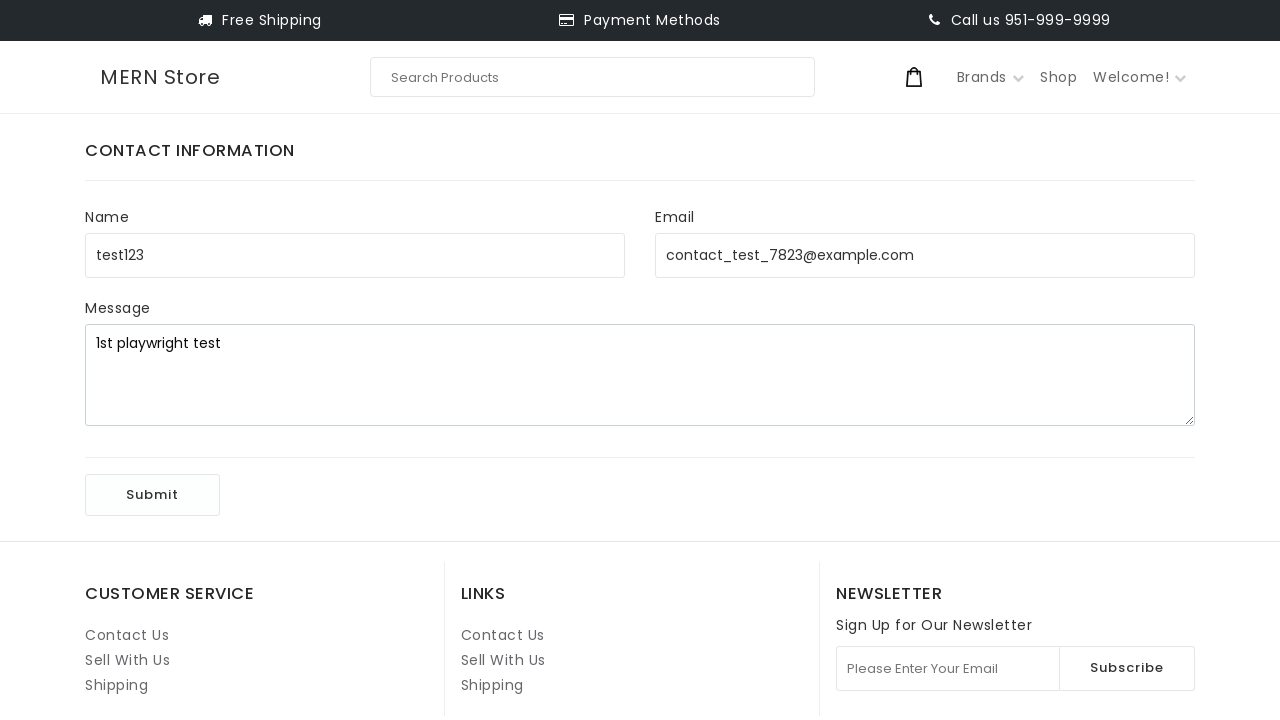

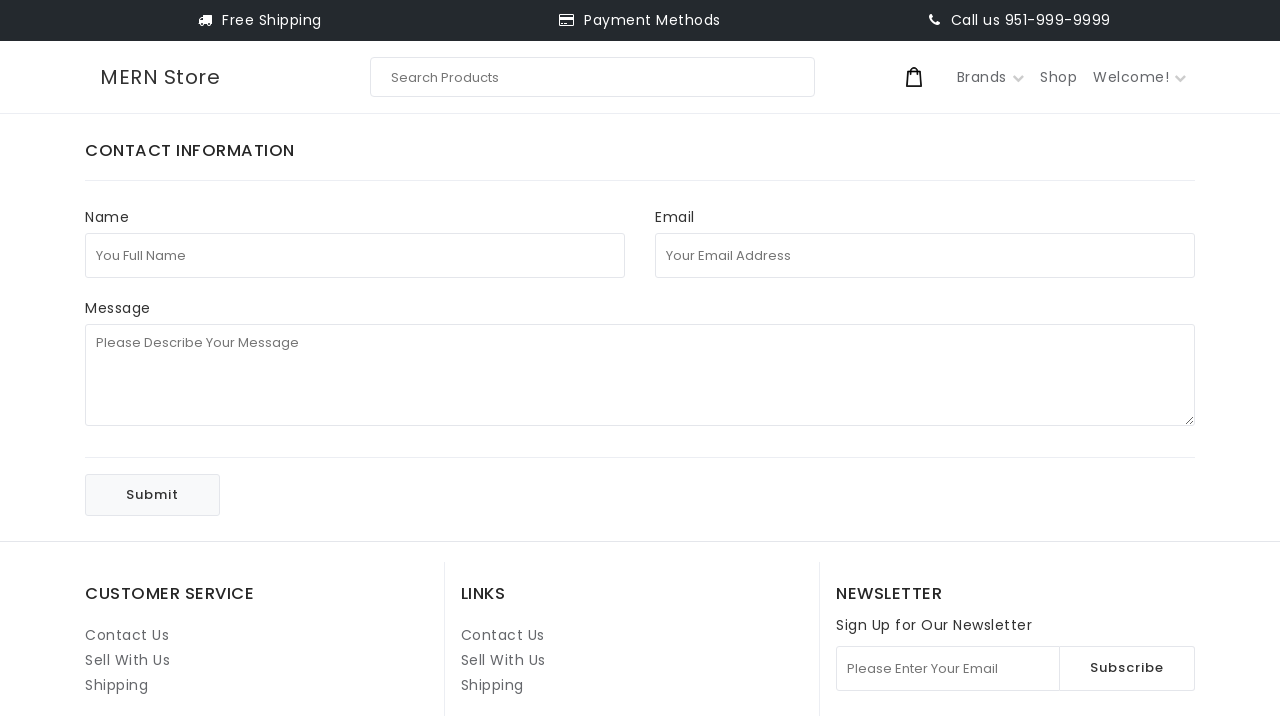